Tests adding multiple items to shopping cart on demoblaze.com - adds Samsung Galaxy S7, Samsung Galaxy S6 (phones), and Sony Vaio i7 (laptop) to the cart.

Starting URL: https://www.demoblaze.com/index.html

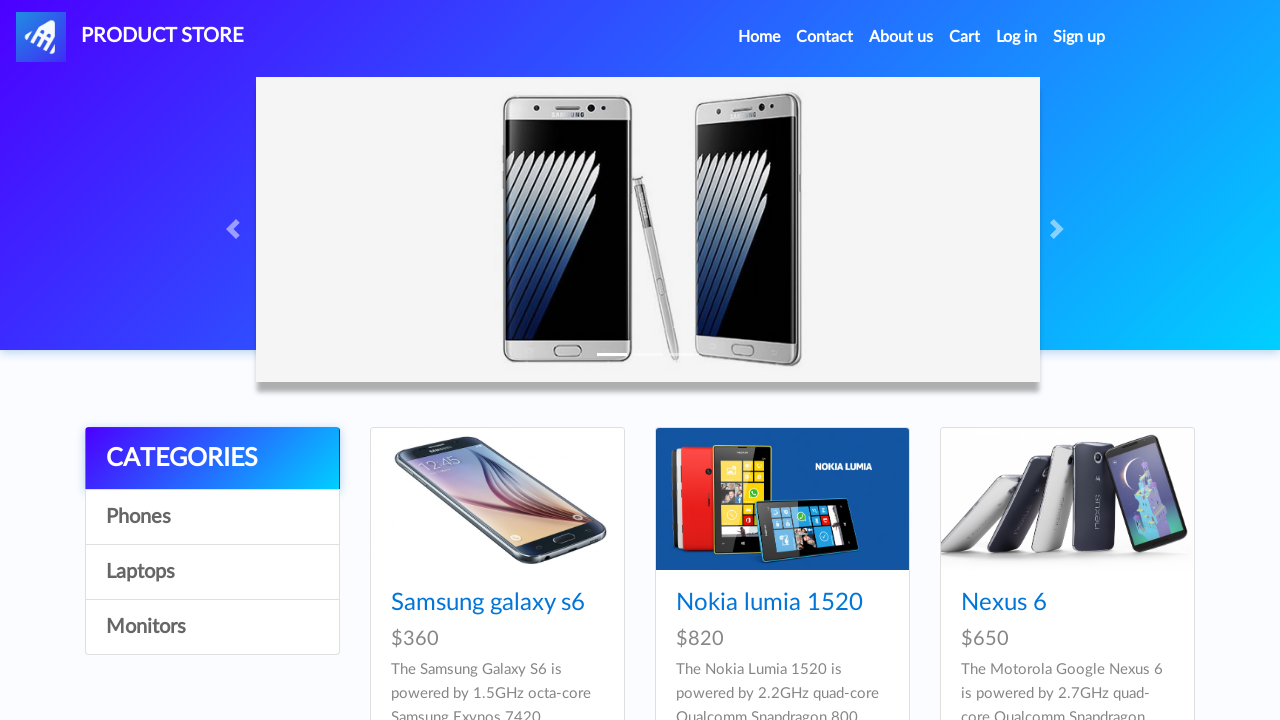

Clicked on Phones category at (212, 517) on a:has-text('Phones')
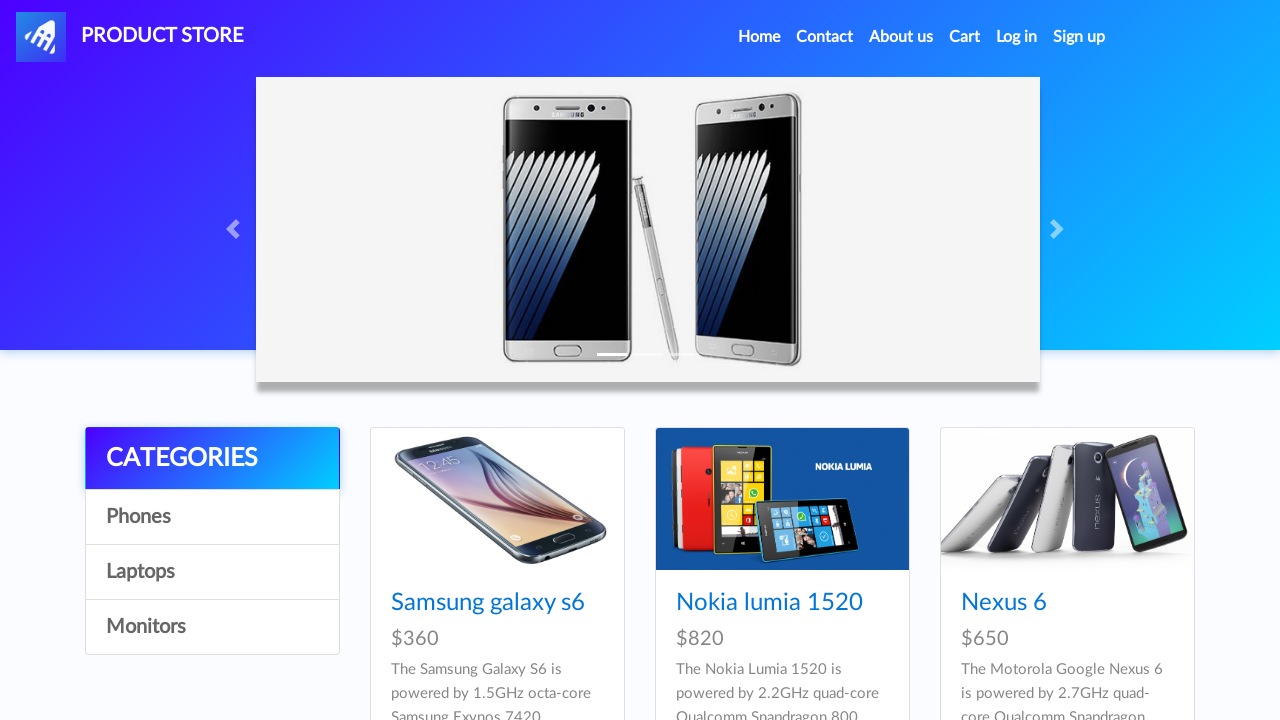

Waited for Phones category to load
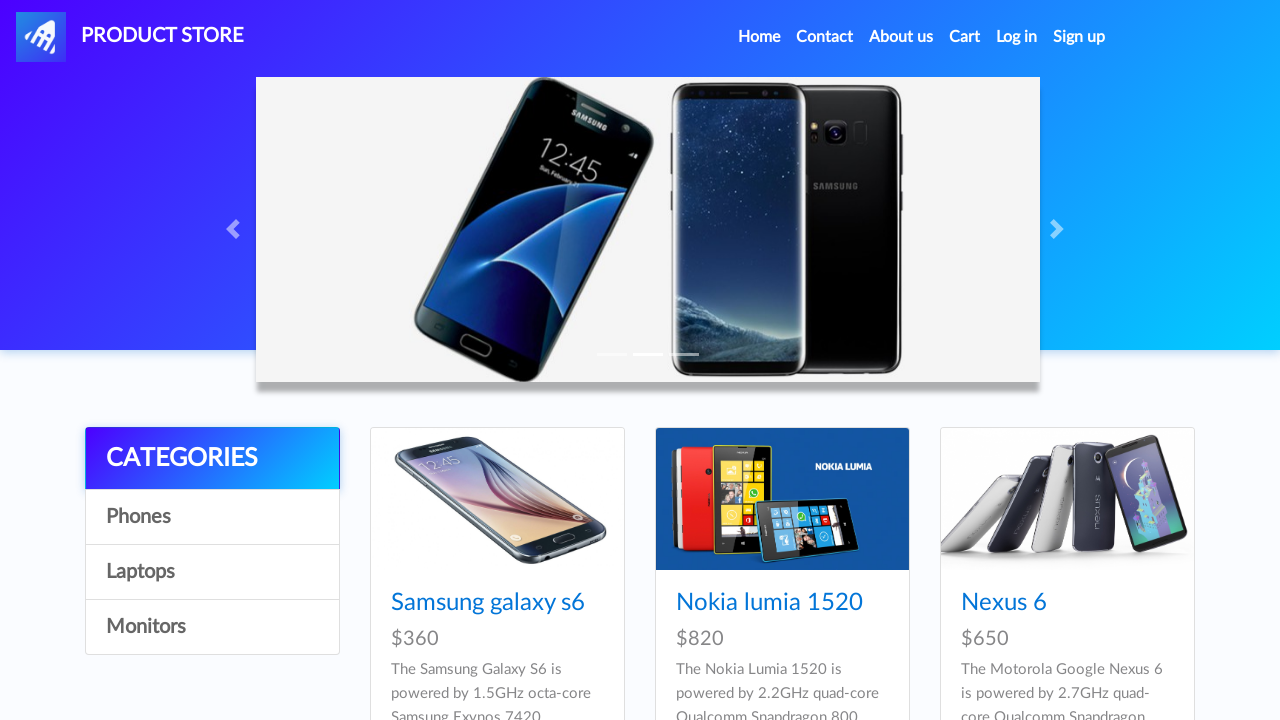

Clicked on Samsung Galaxy S7 product at (488, 361) on a:has-text('Samsung galaxy s7')
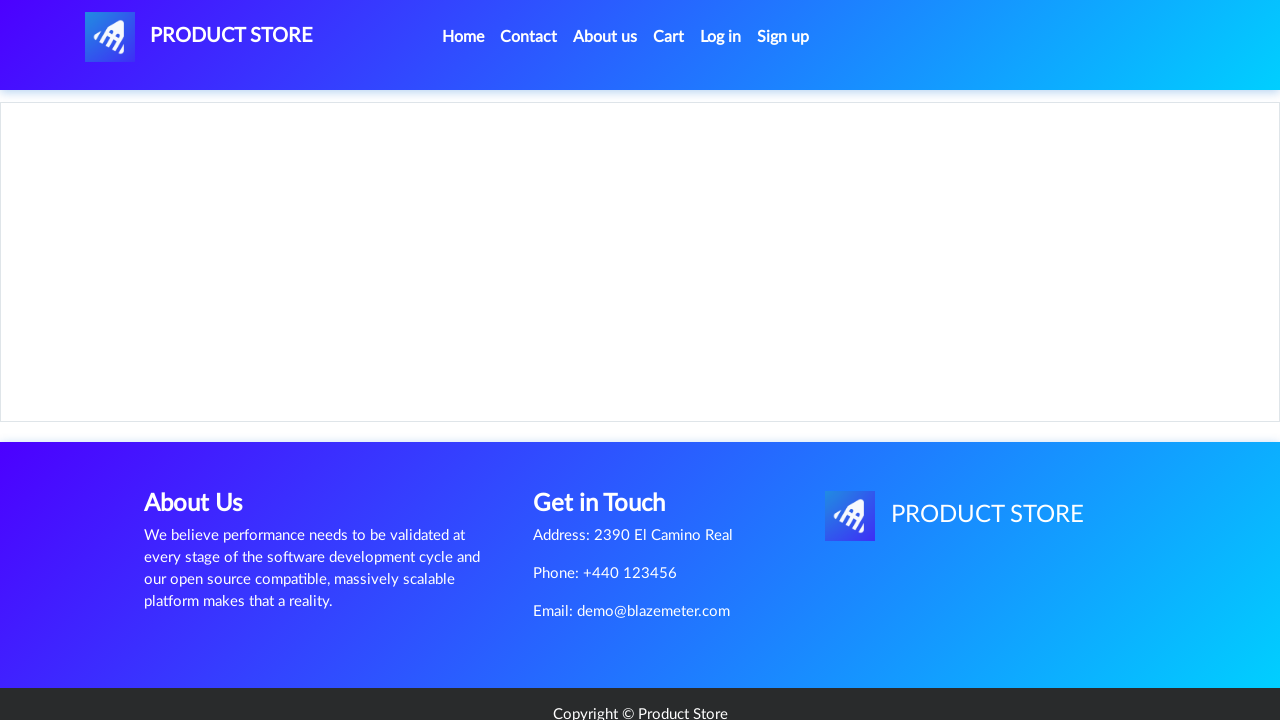

Product content loaded for Samsung Galaxy S7
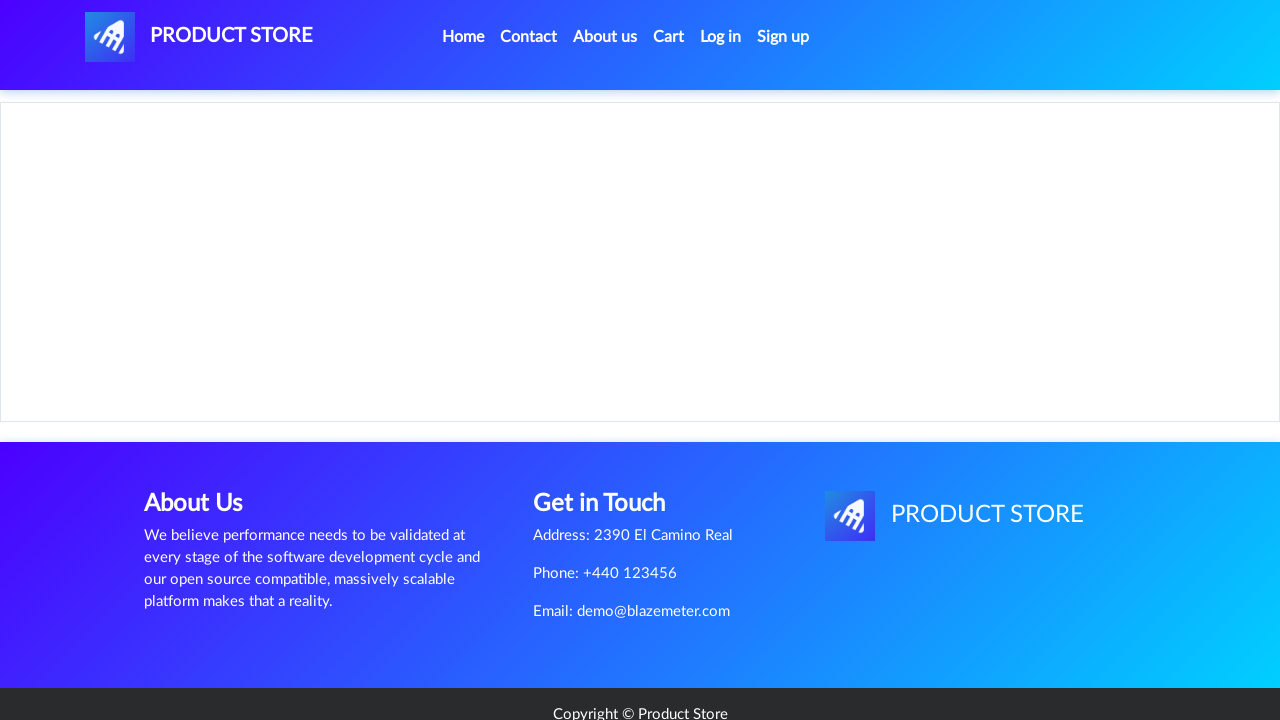

Waited for product page to fully render
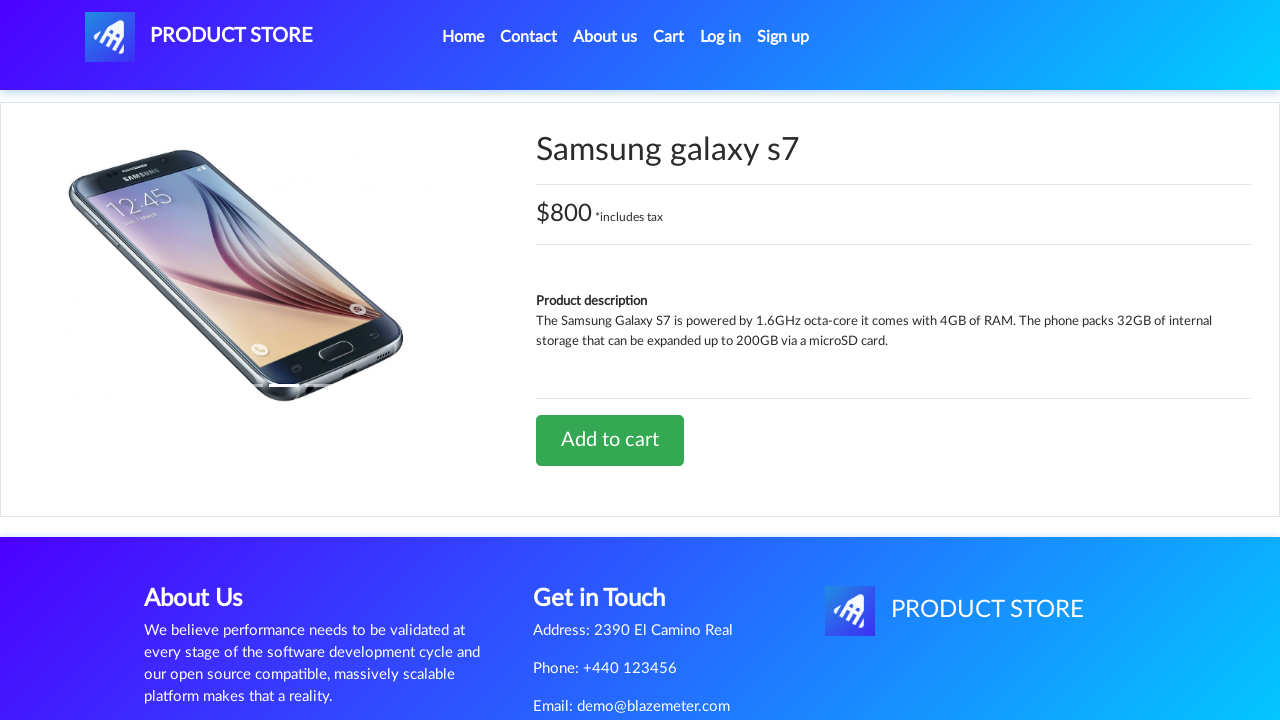

Added Samsung Galaxy S7 to shopping cart at (610, 440) on a:has-text('Add to cart')
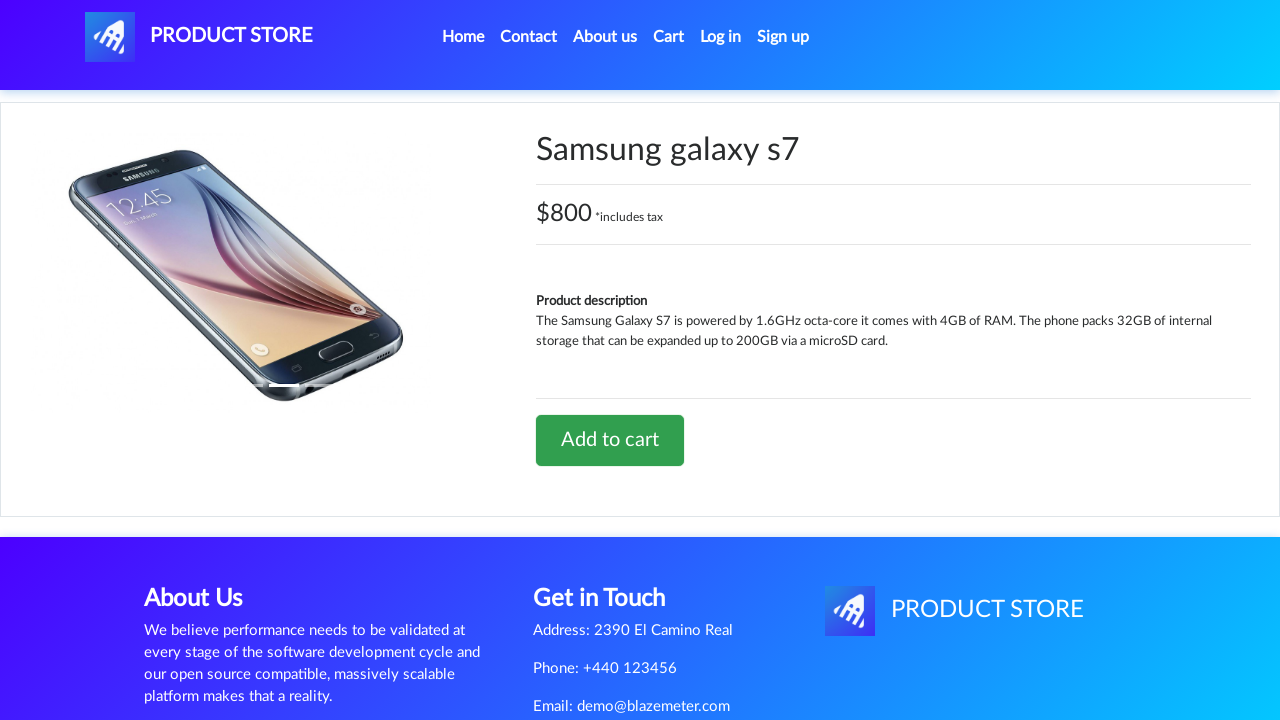

Waited for add to cart confirmation
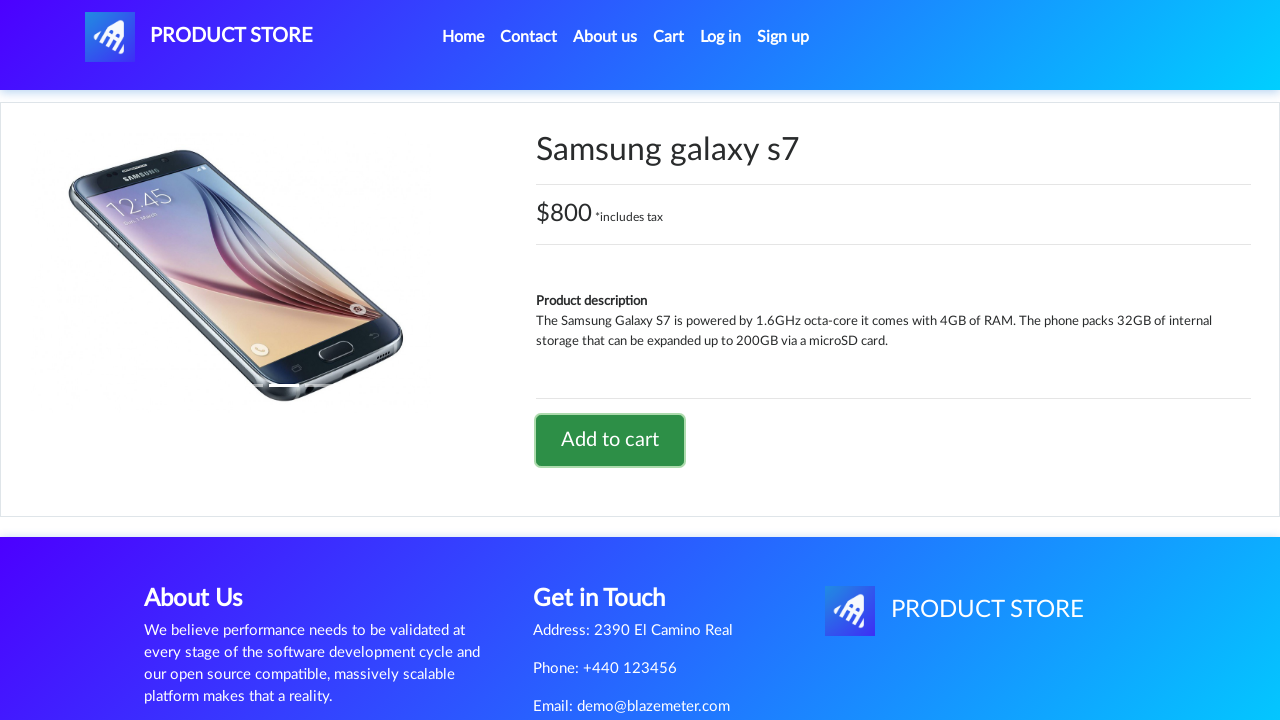

Navigated back to Home page at (463, 37) on a:has-text('Home')
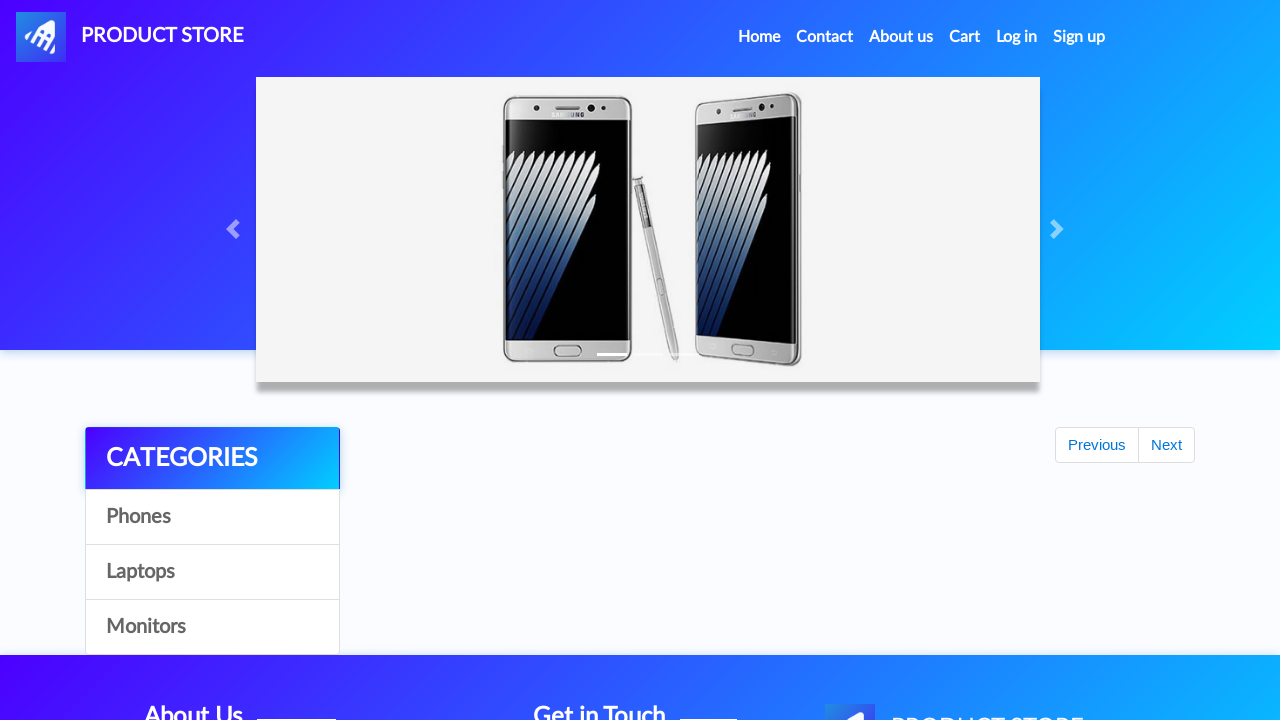

Waited for Home page to load
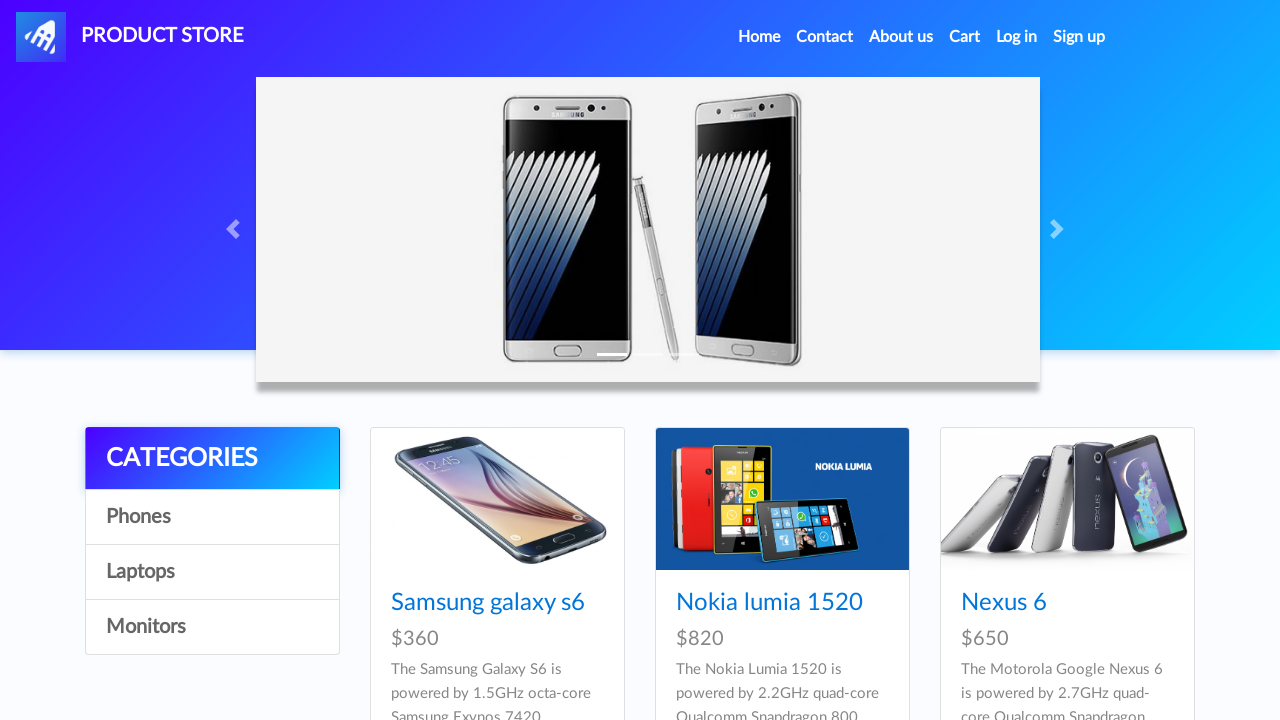

Clicked on Phones category again at (212, 517) on a:has-text('Phones')
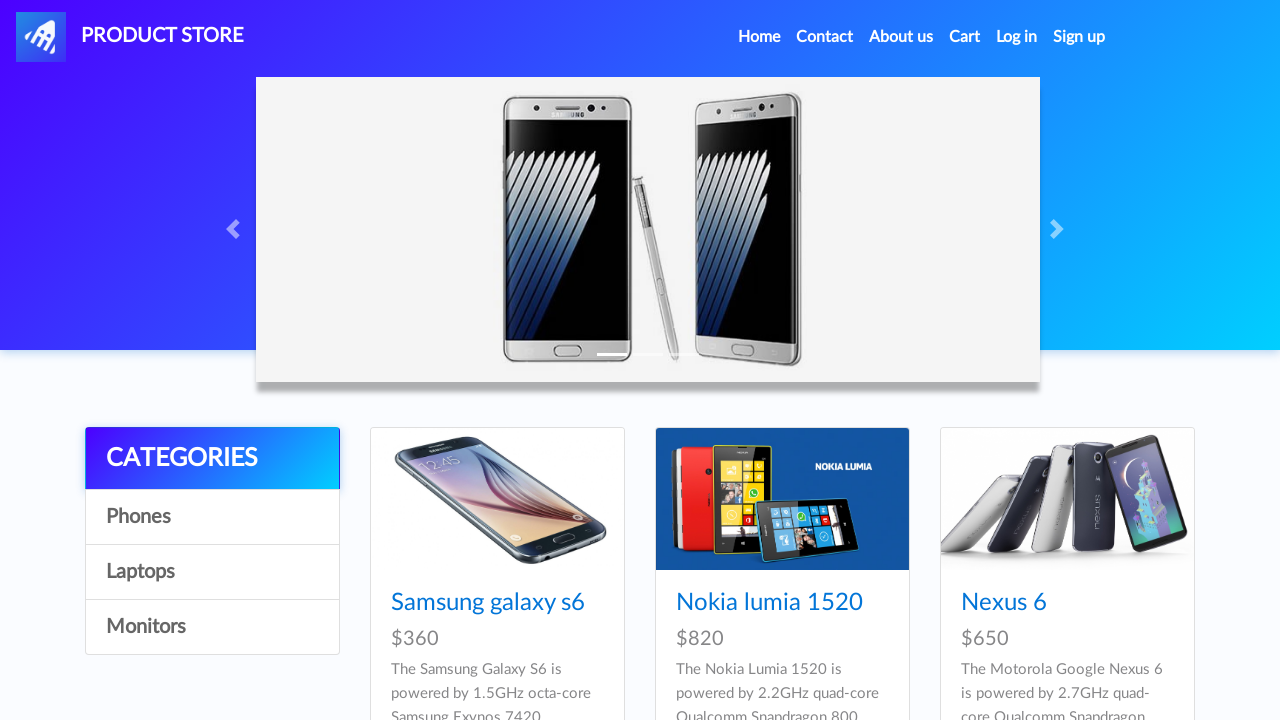

Waited for Phones category to load
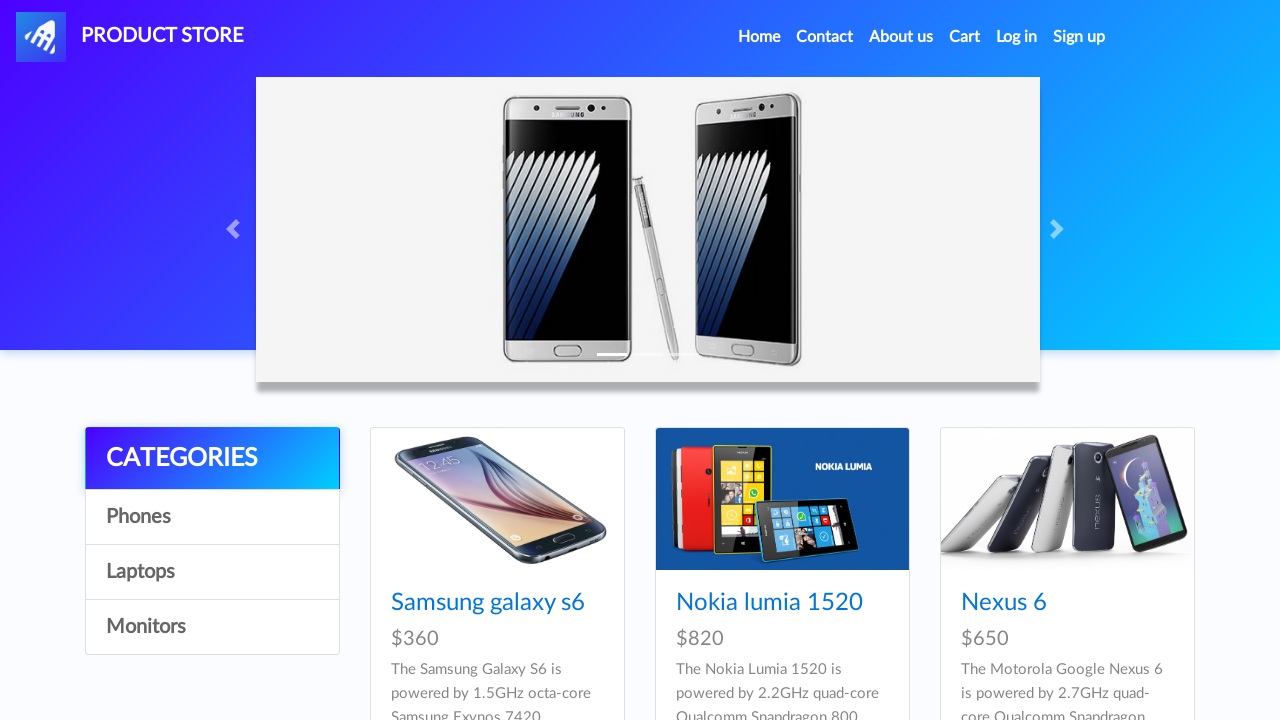

Clicked on Samsung Galaxy S6 product at (488, 603) on a:has-text('Samsung galaxy s6')
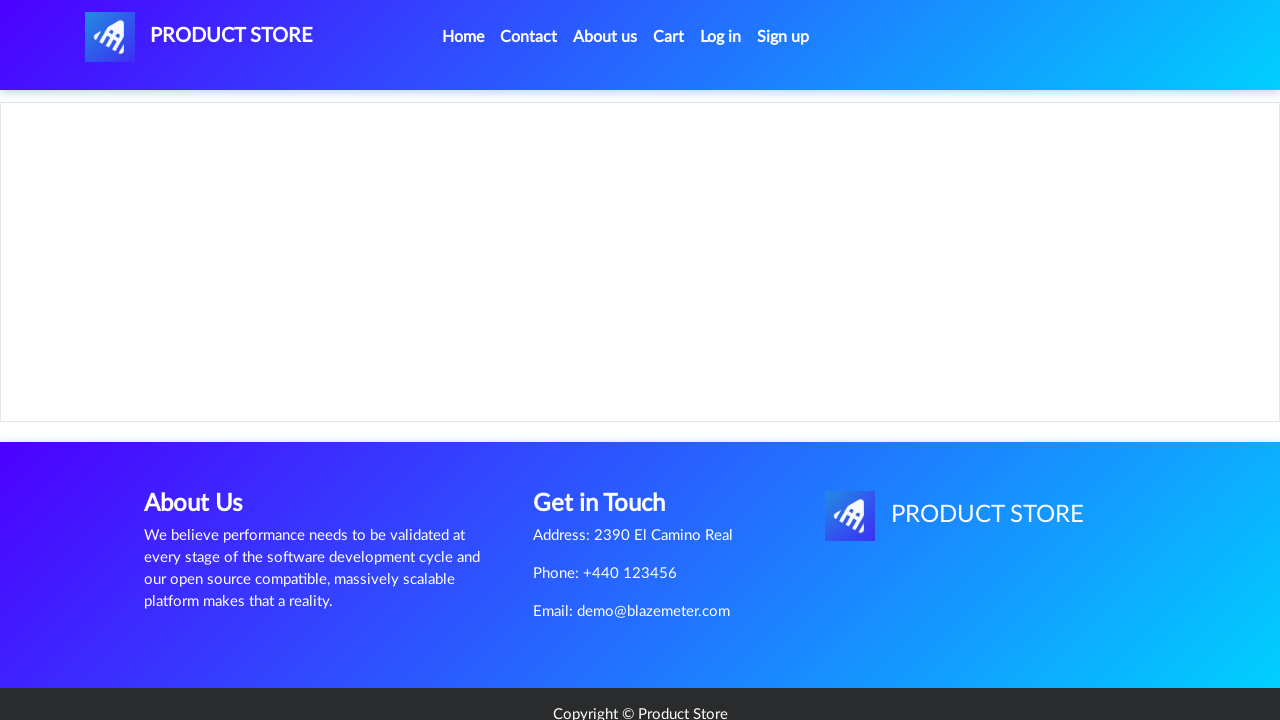

Product content loaded for Samsung Galaxy S6
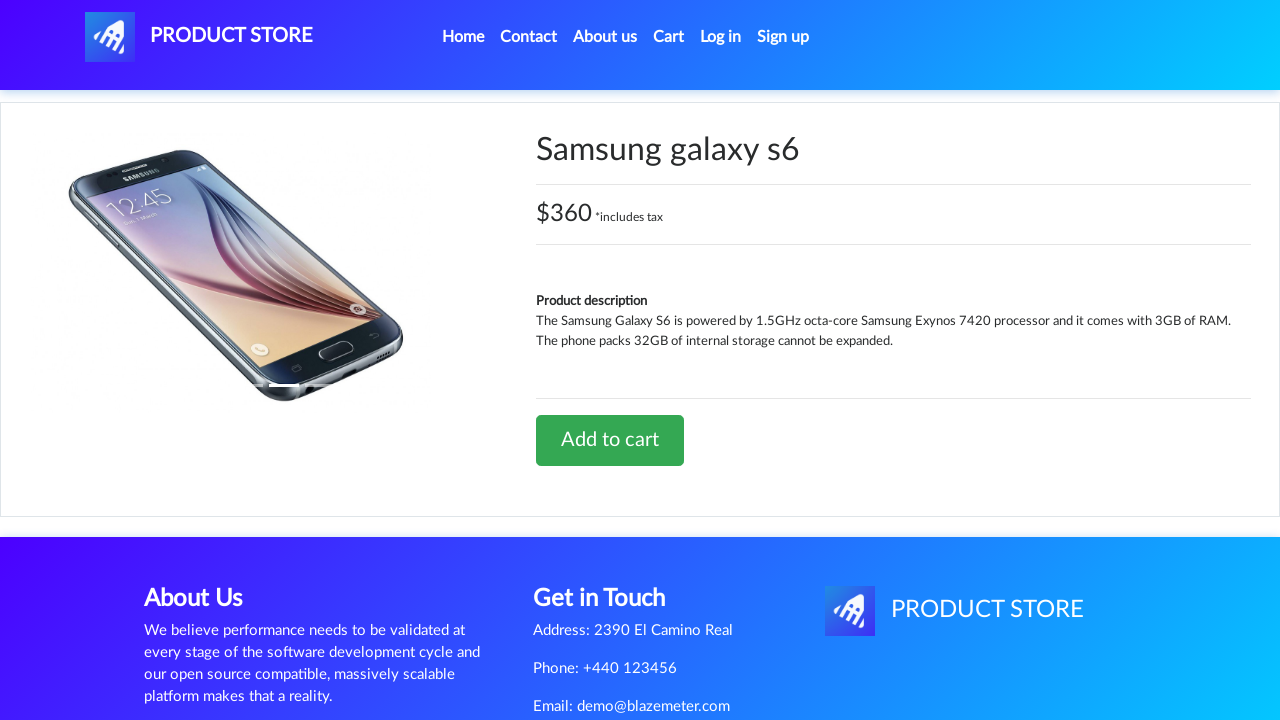

Waited for product page to fully render
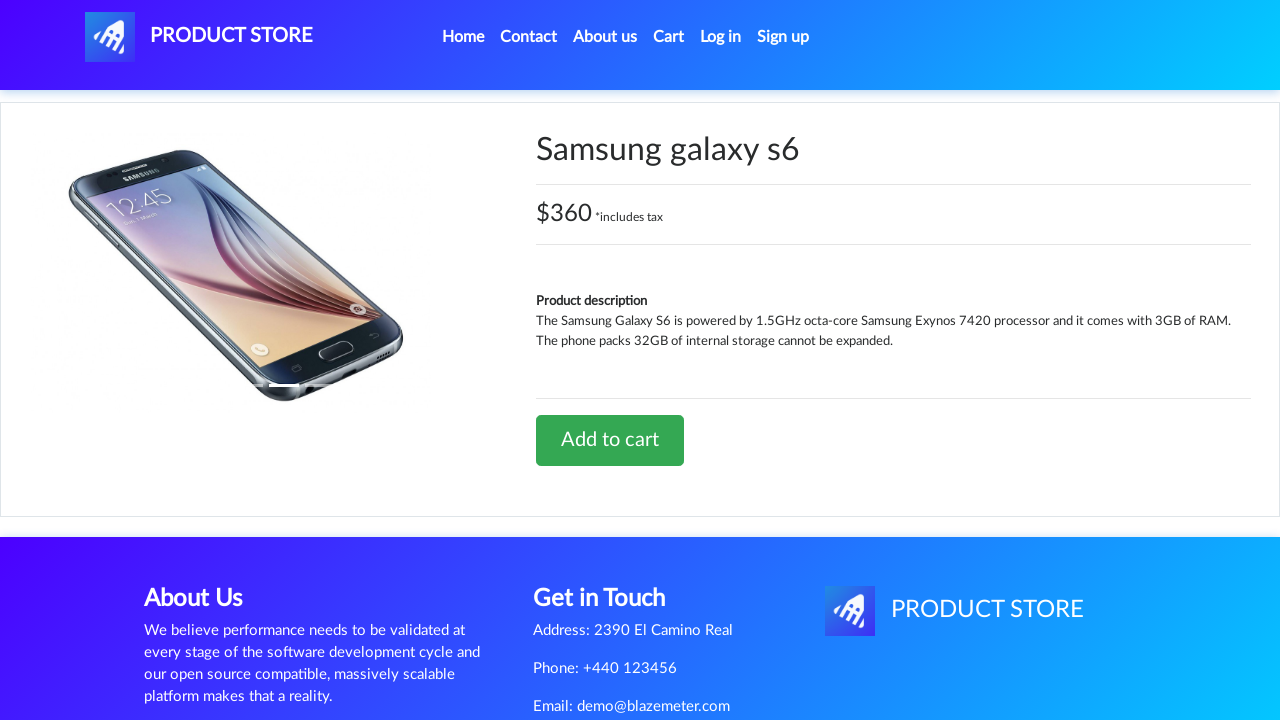

Added Samsung Galaxy S6 to shopping cart at (610, 440) on a:has-text('Add to cart')
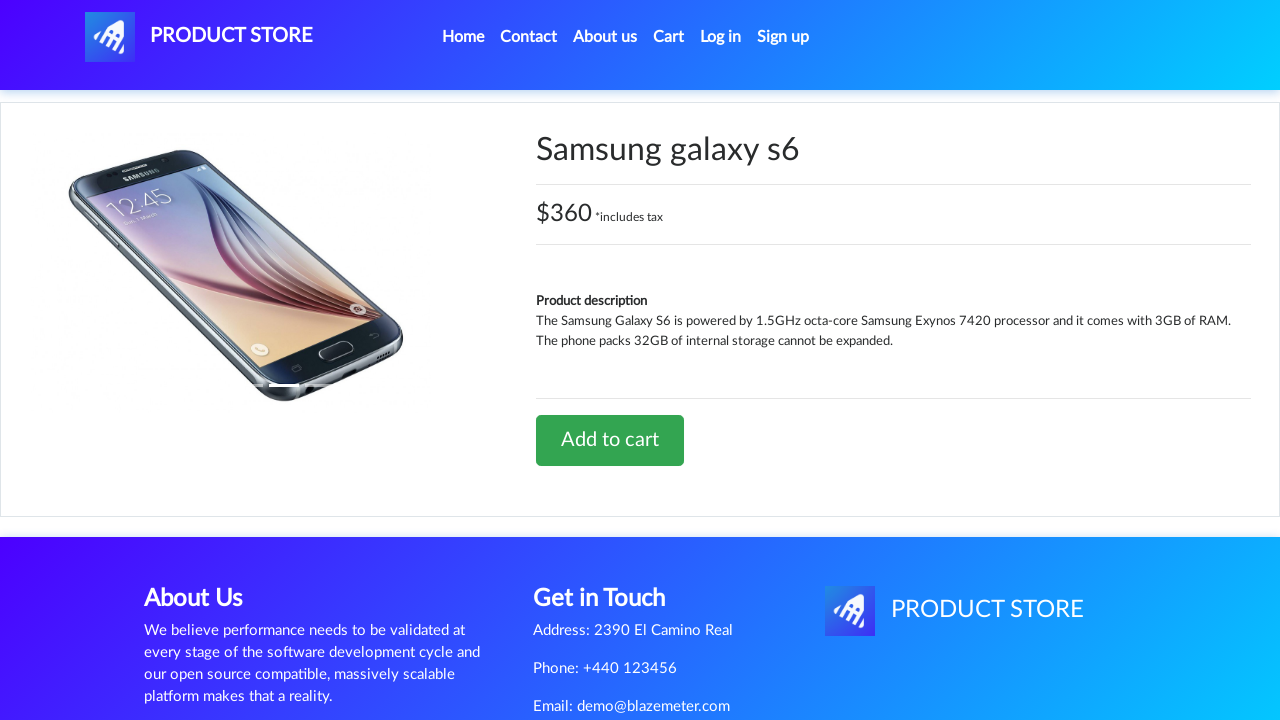

Waited for add to cart confirmation
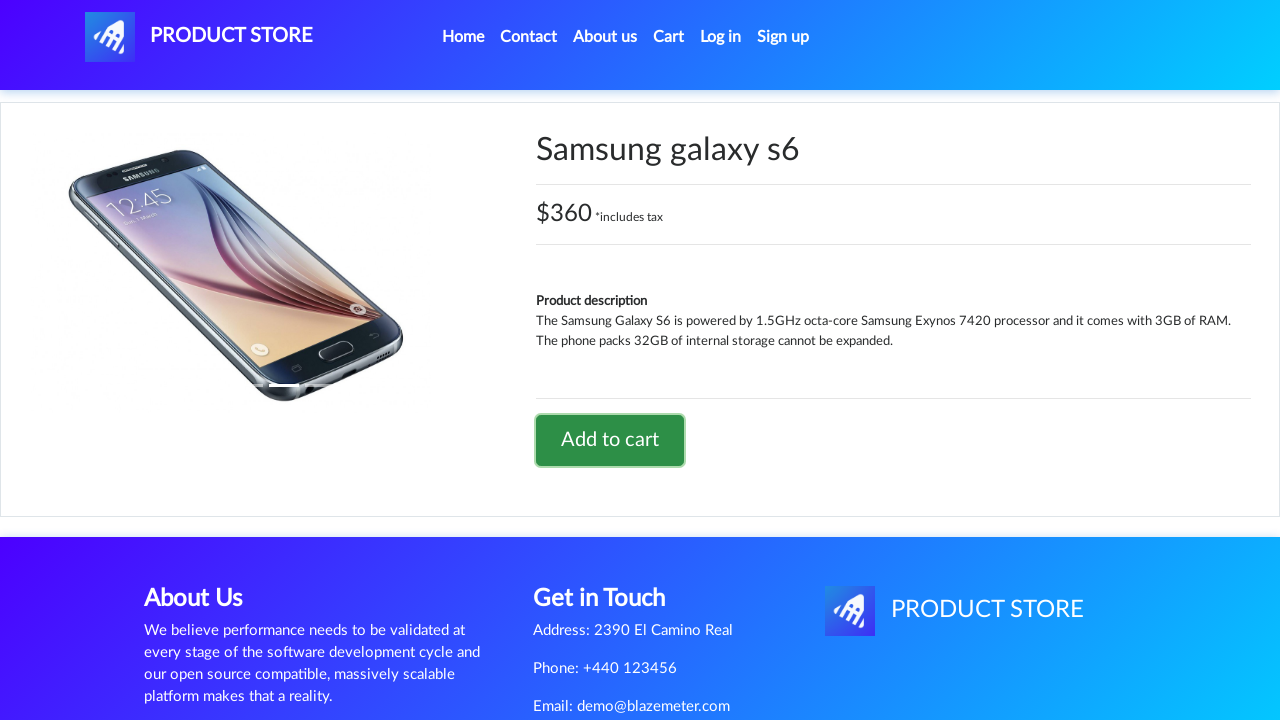

Navigated back to Home page at (463, 37) on a:has-text('Home')
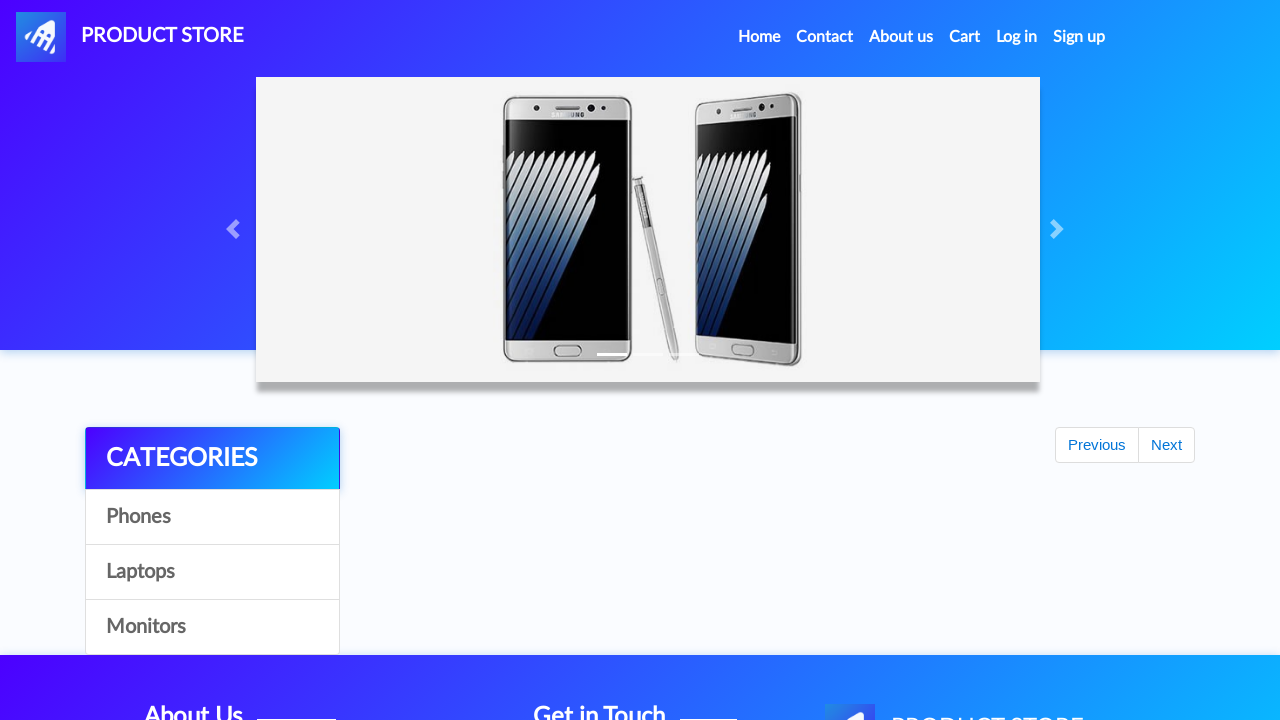

Waited for Home page to load
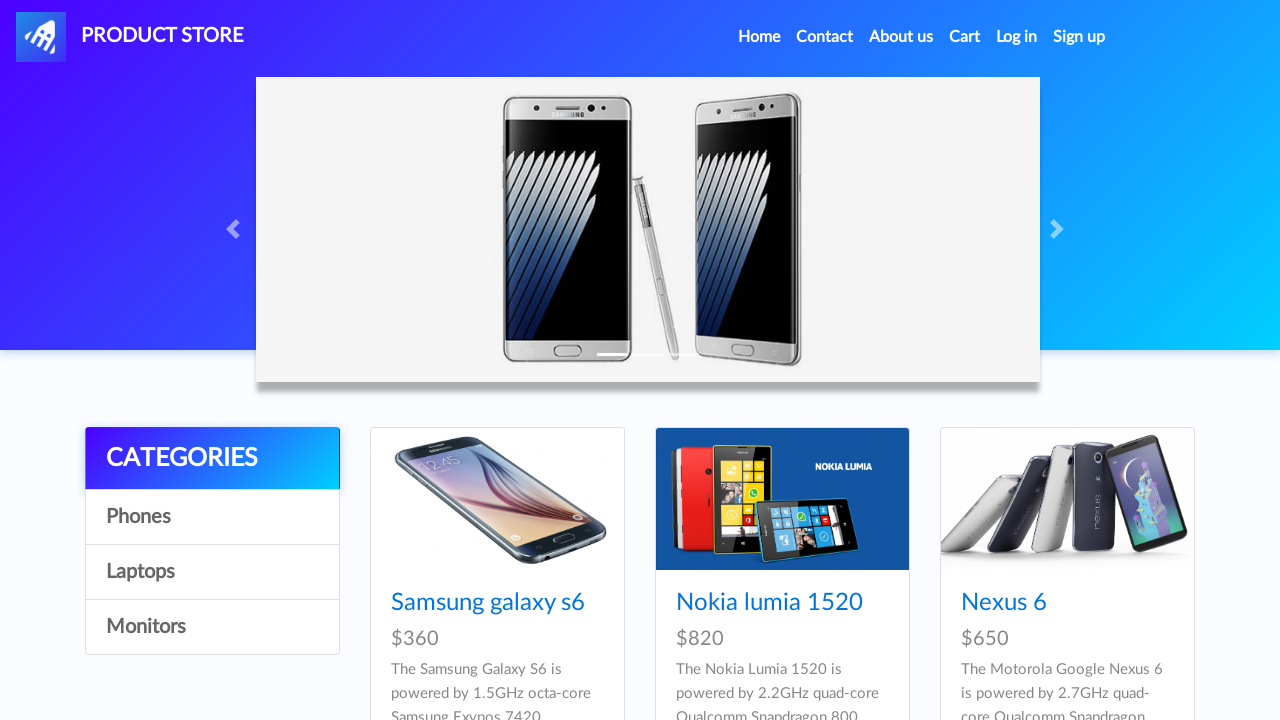

Clicked on Laptops category at (212, 572) on a:has-text('Laptops')
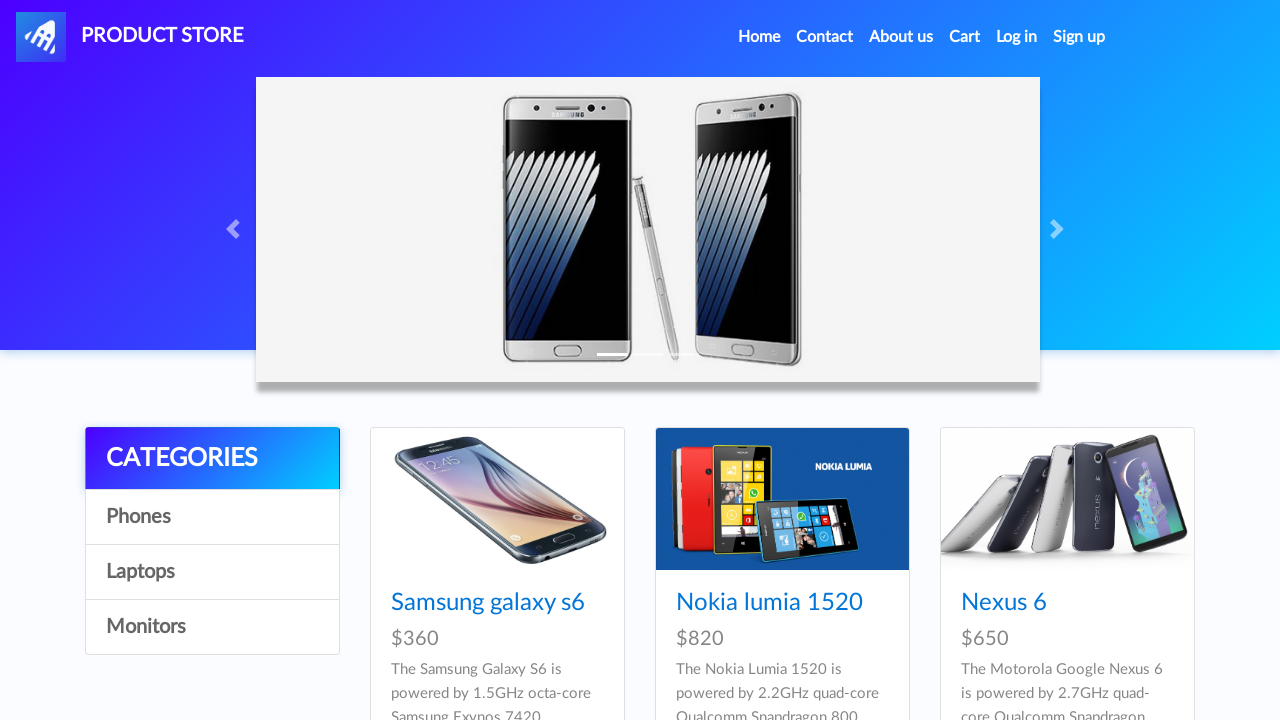

Waited for Laptops category to load
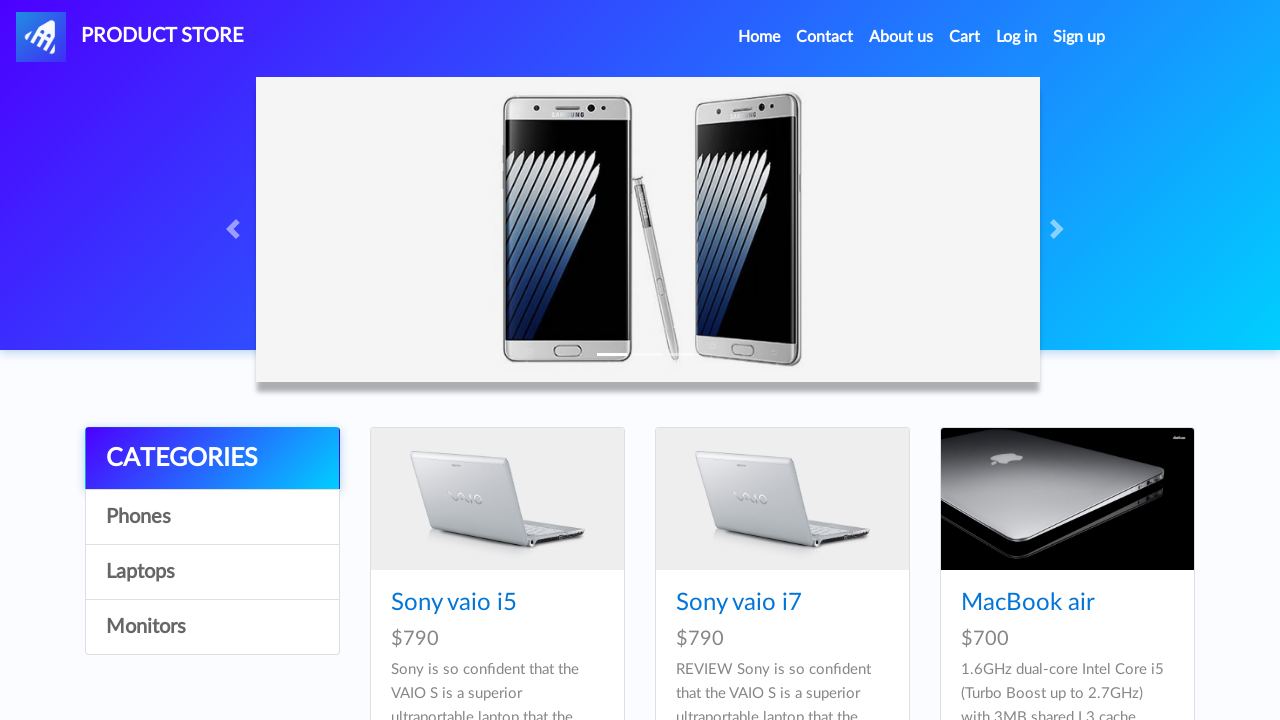

Clicked on Sony Vaio i7 product at (739, 603) on a:has-text('Sony vaio i7')
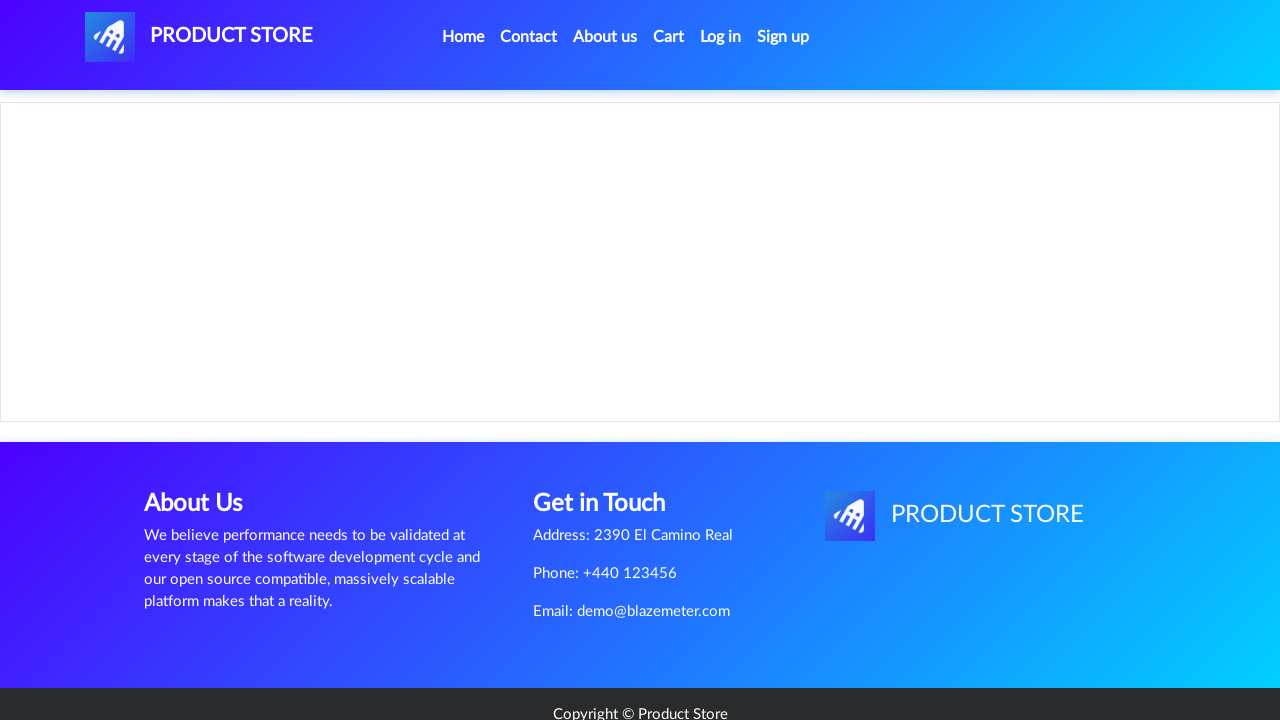

Product content loaded for Sony Vaio i7
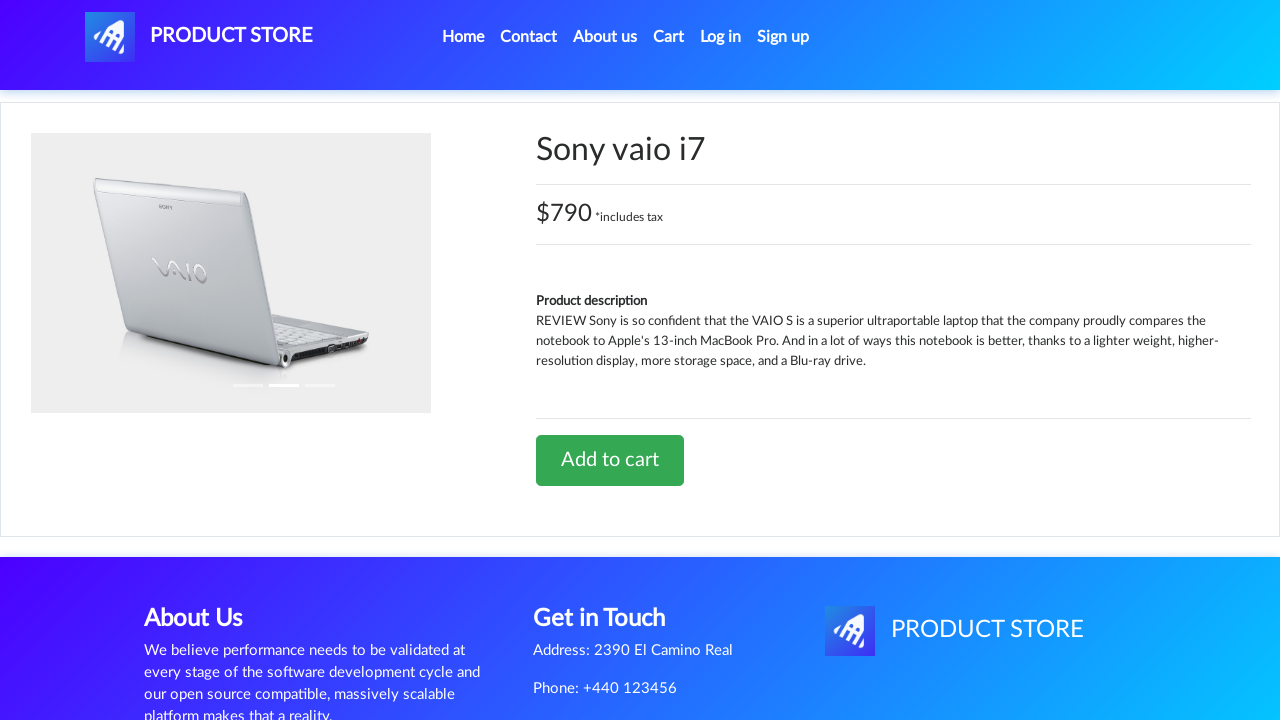

Waited for product page to fully render
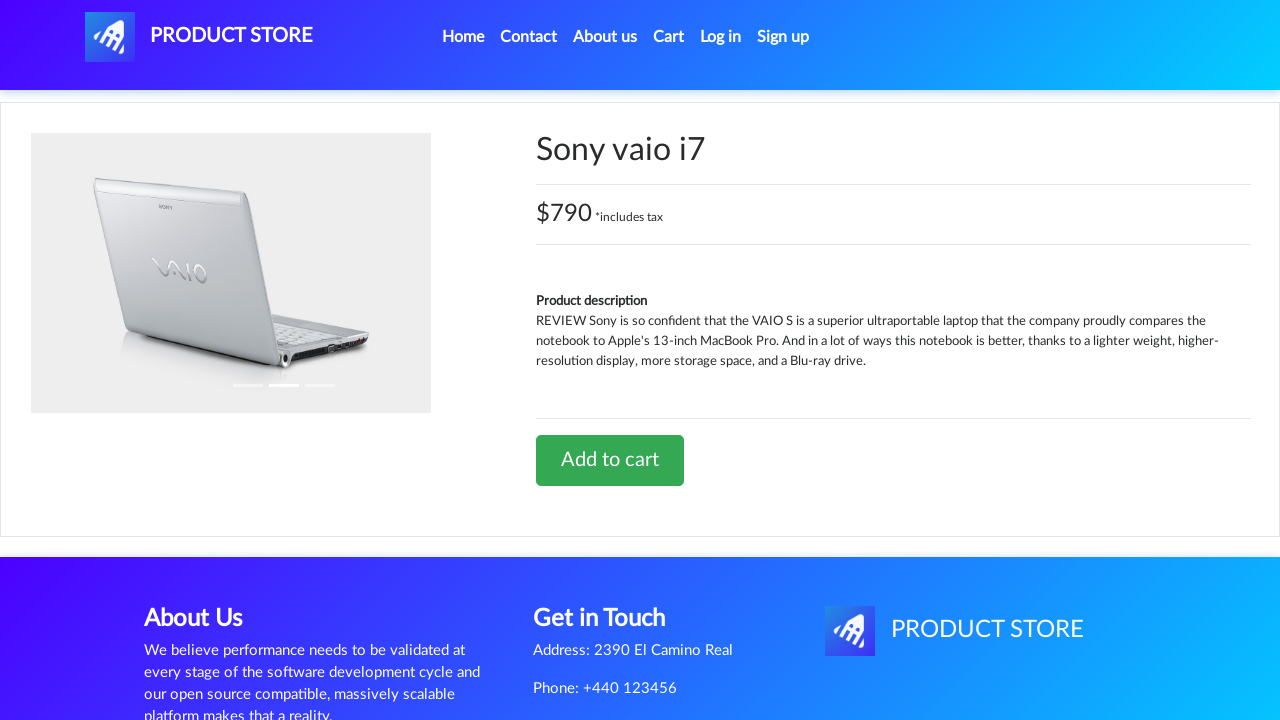

Added Sony Vaio i7 to shopping cart at (610, 460) on a:has-text('Add to cart')
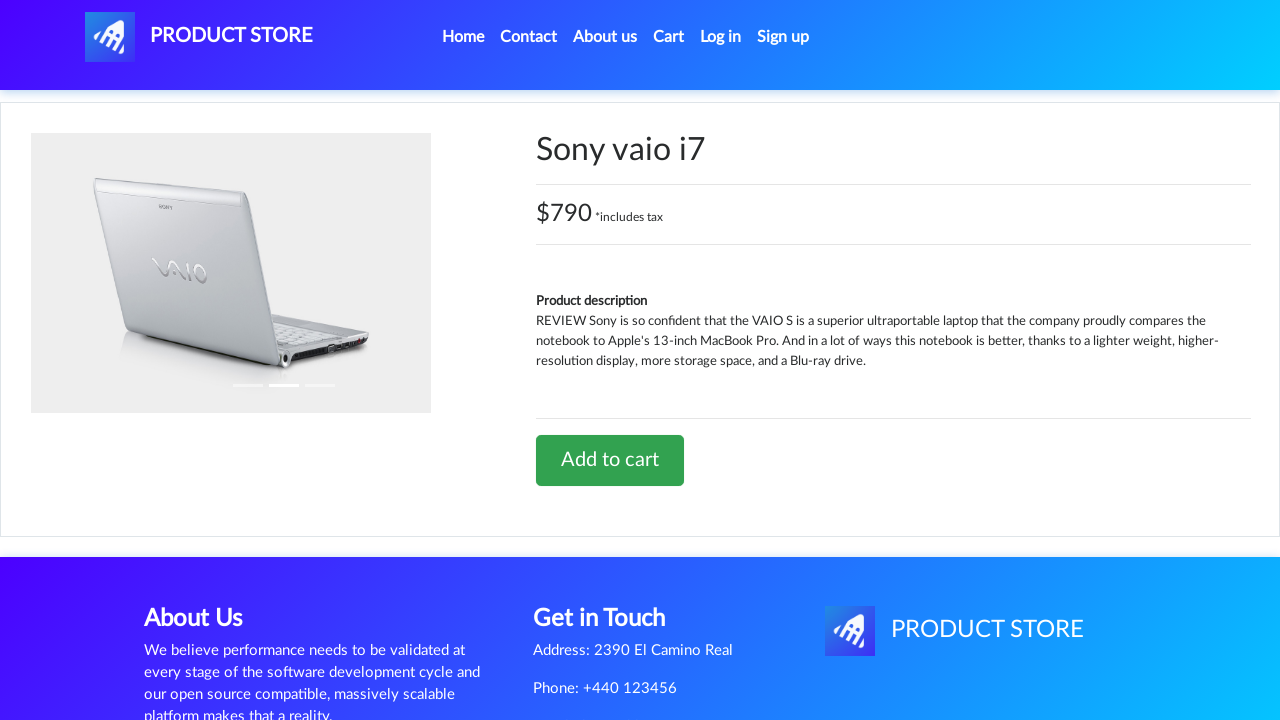

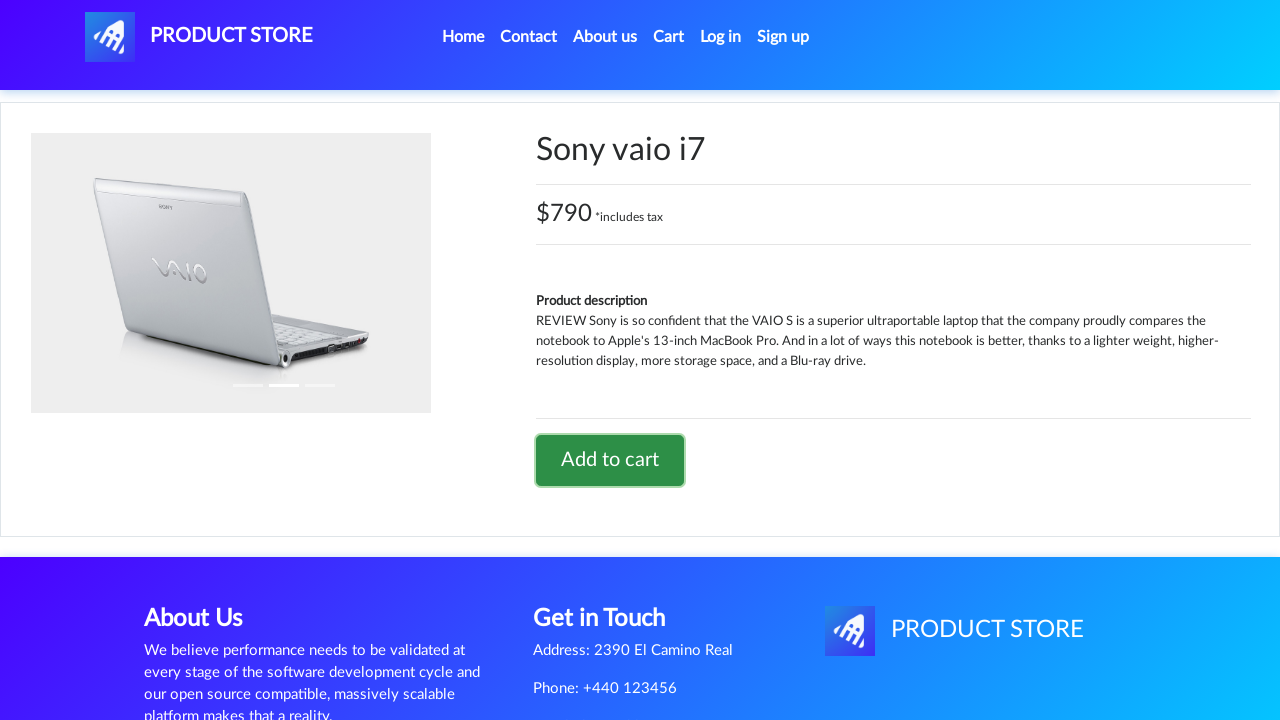